Tests that the Mydreamstore homepage loads successfully by navigating to the site and verifying the page title is accessible.

Starting URL: https://mydreamstore.in/

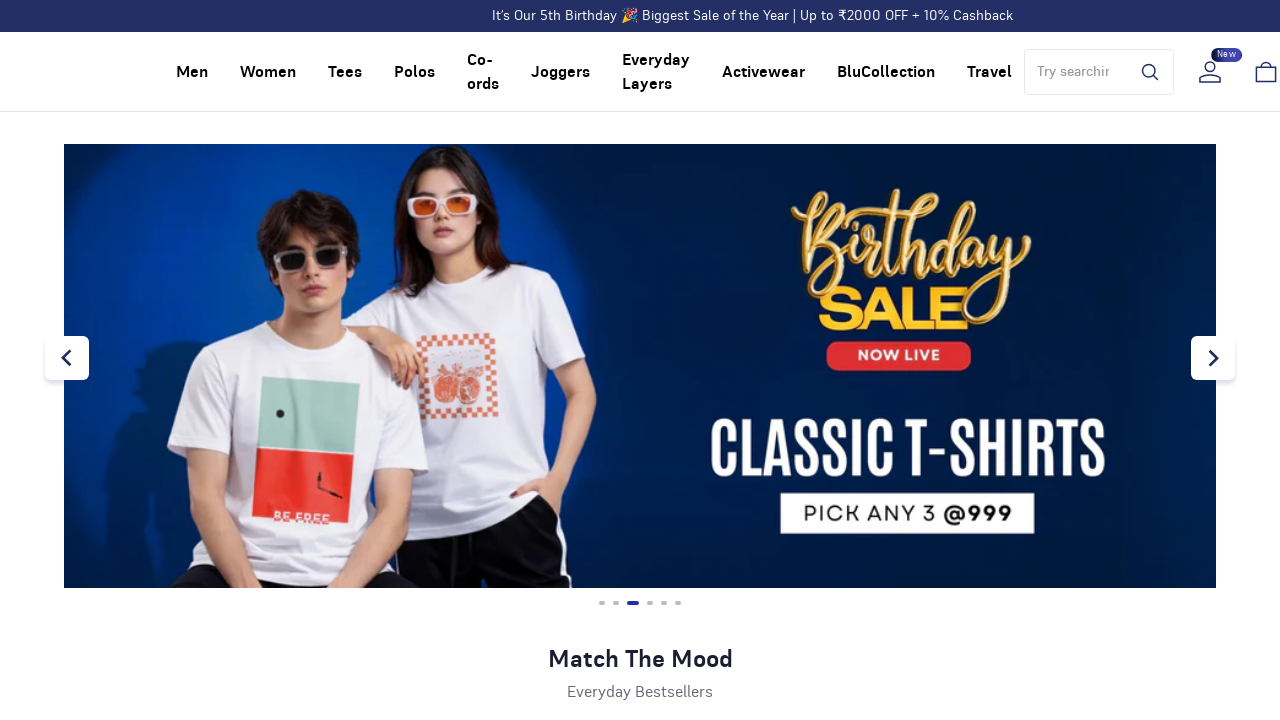

Waited for DOM content to load on Mydreamstore homepage
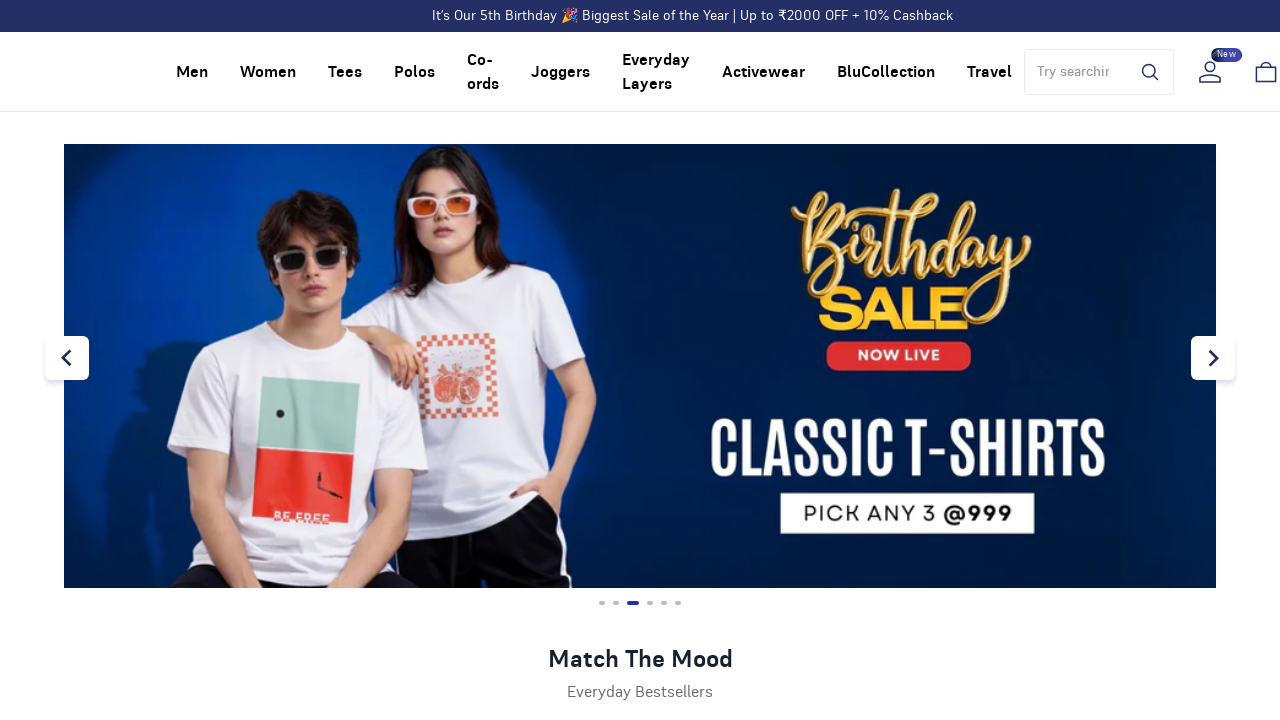

Retrieved page title: Online Shopping For Fashion Forward Men & Women - Nobero
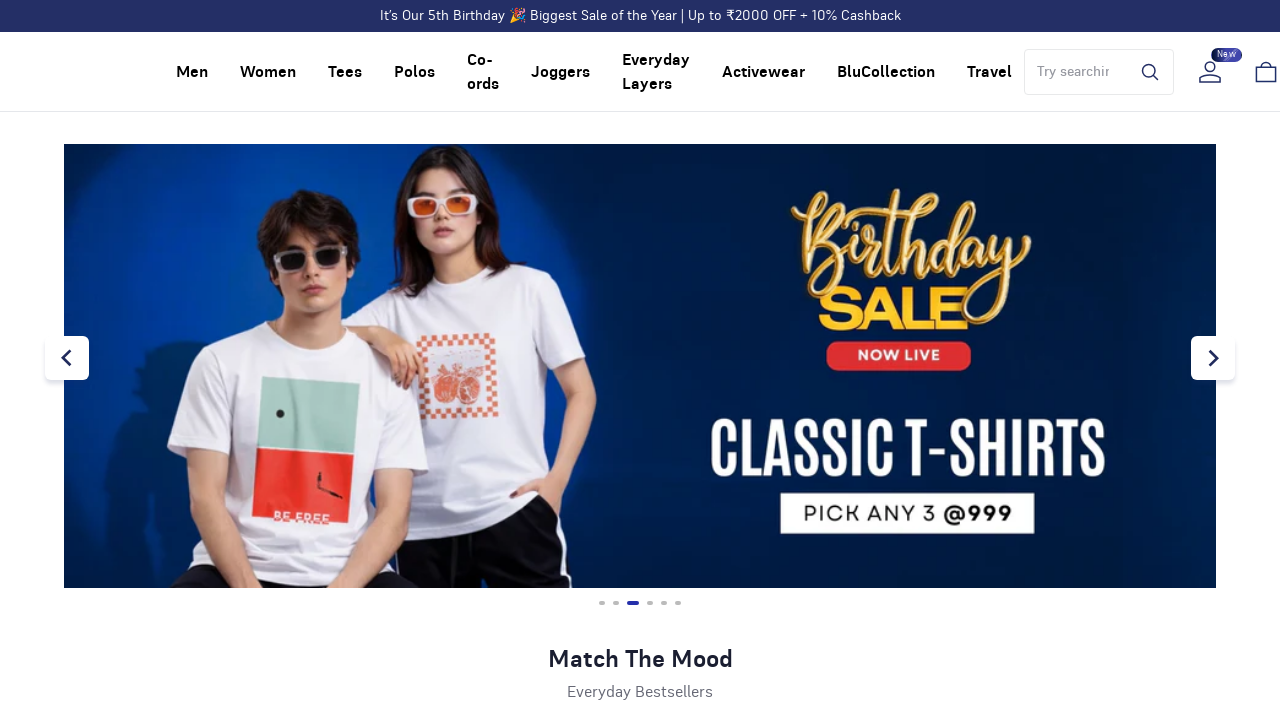

Verified body element is present on page
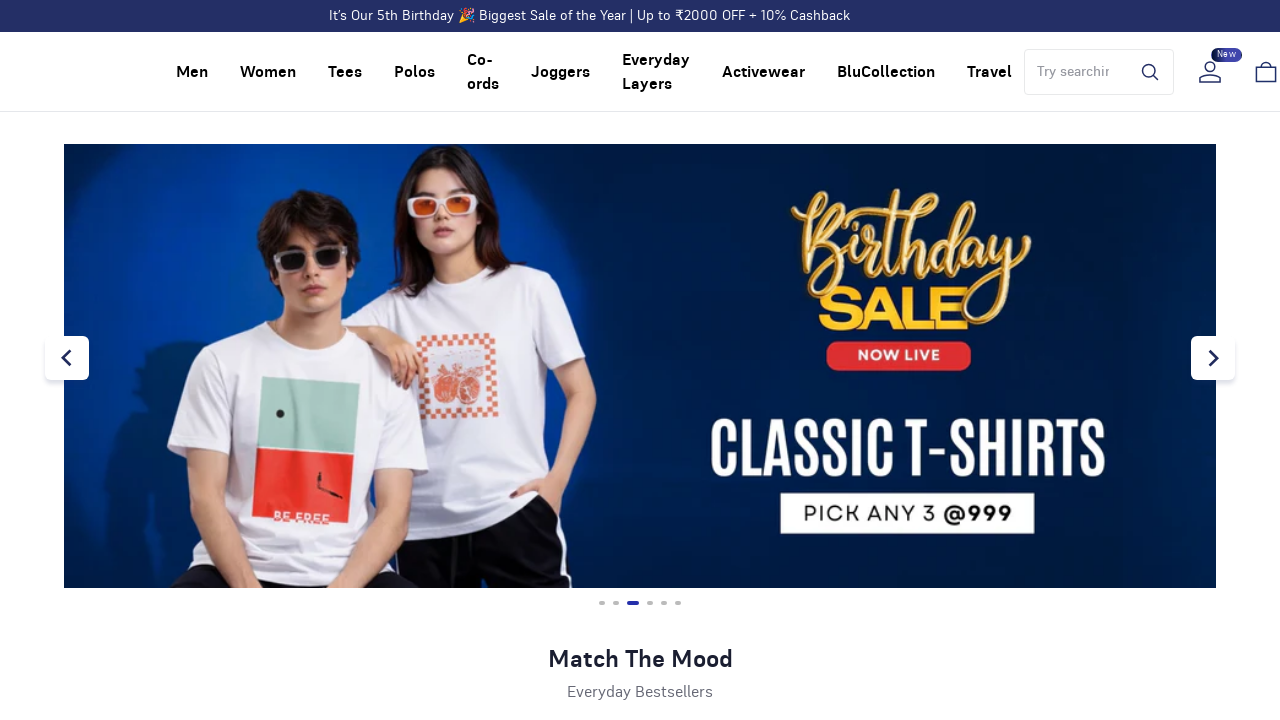

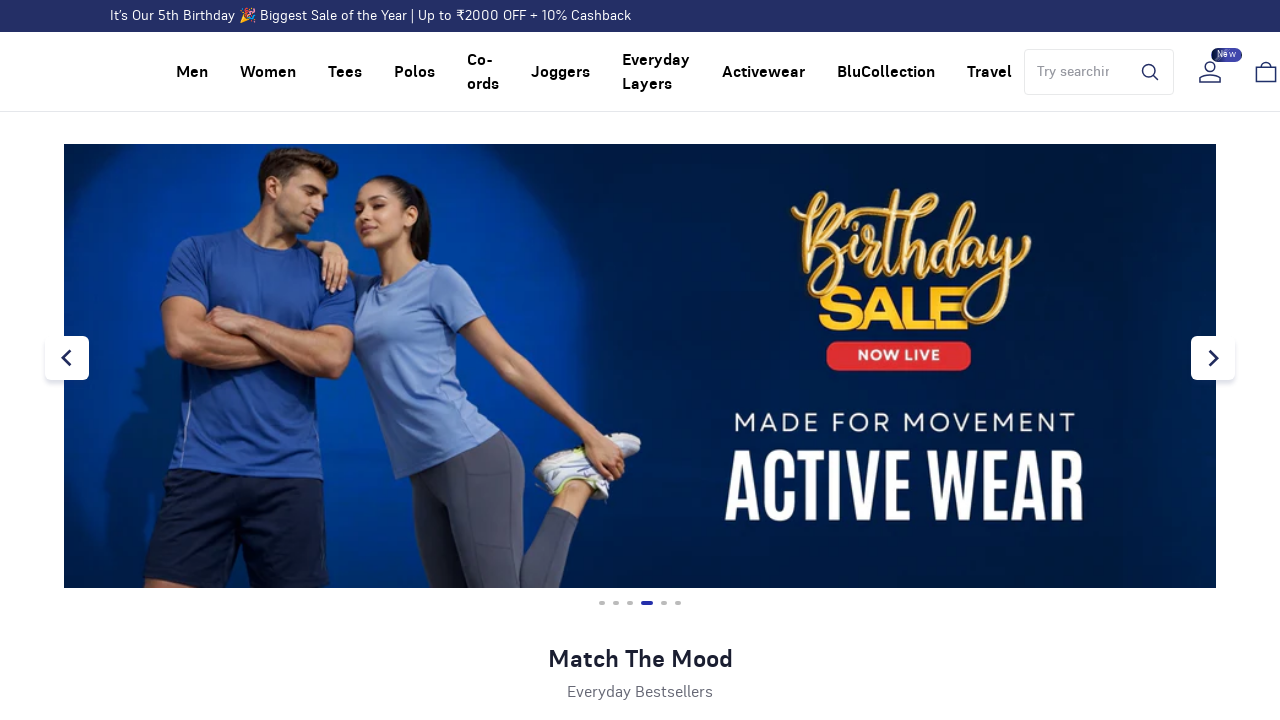